Waits for price to reach $100, books an item, then solves a mathematical challenge by calculating a formula and submitting the answer

Starting URL: http://suninjuly.github.io/explicit_wait2.html

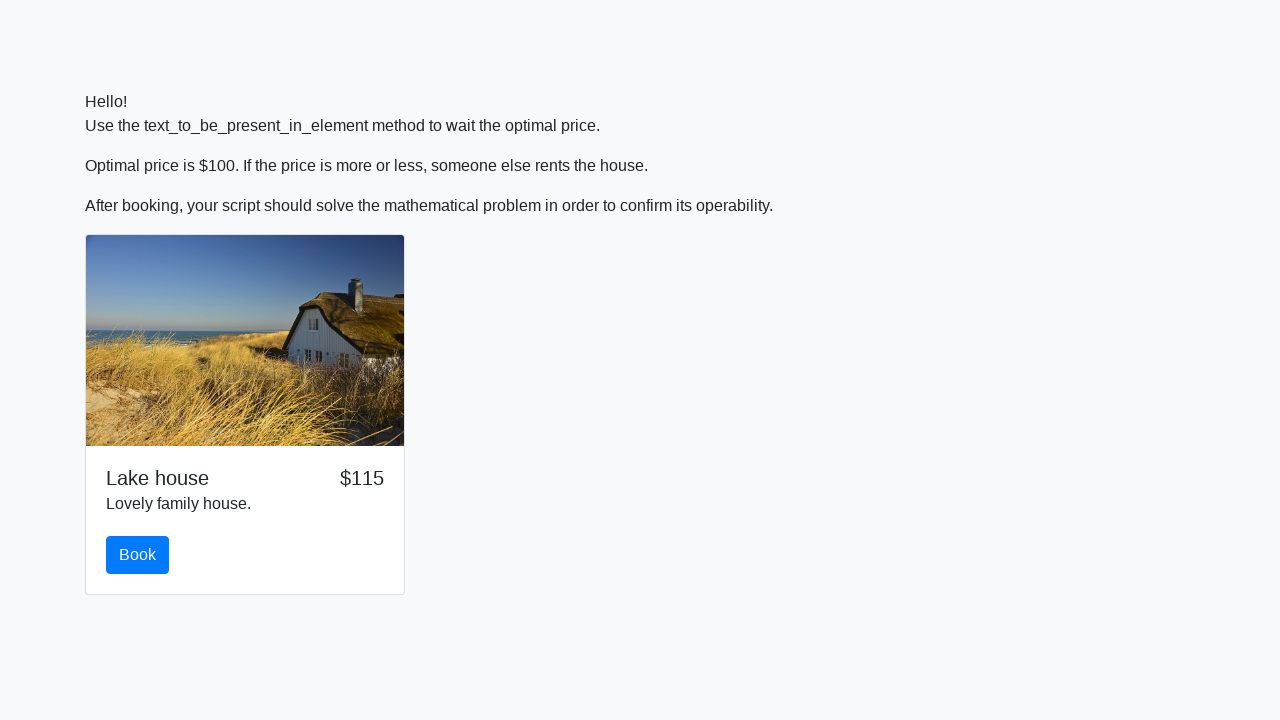

Waited for price to reach $100
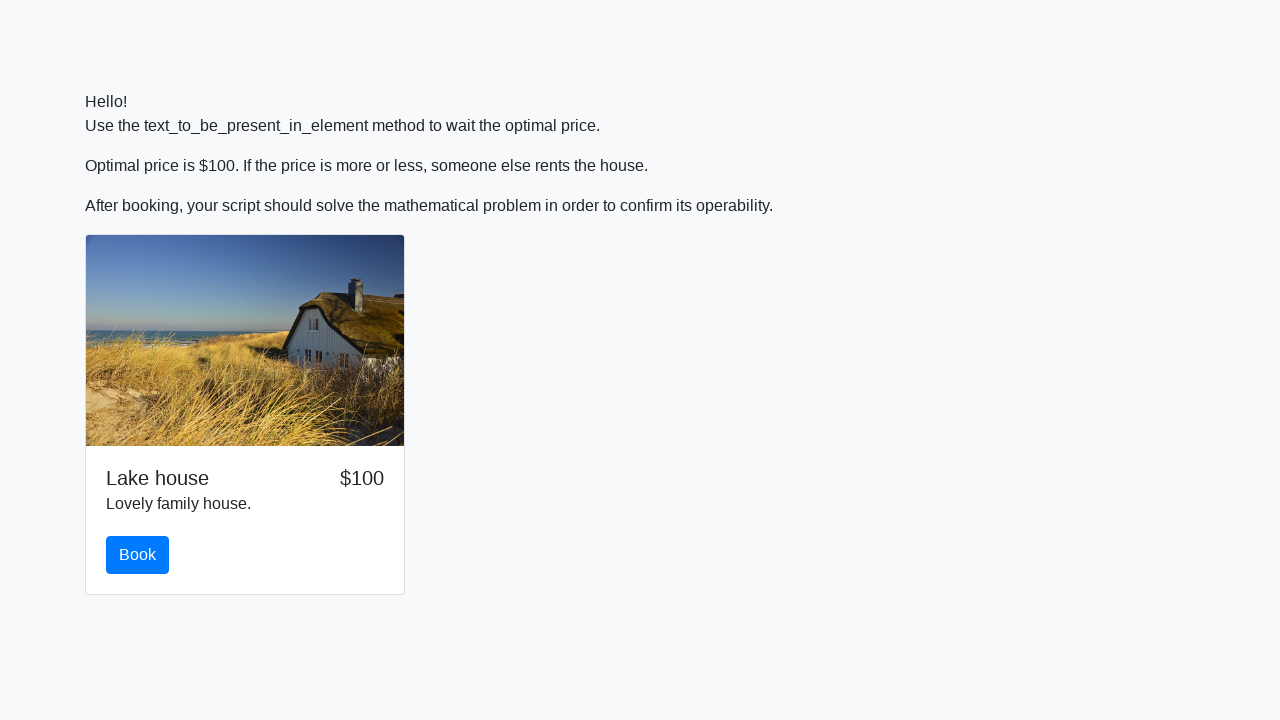

Clicked the book button at (138, 555) on #book
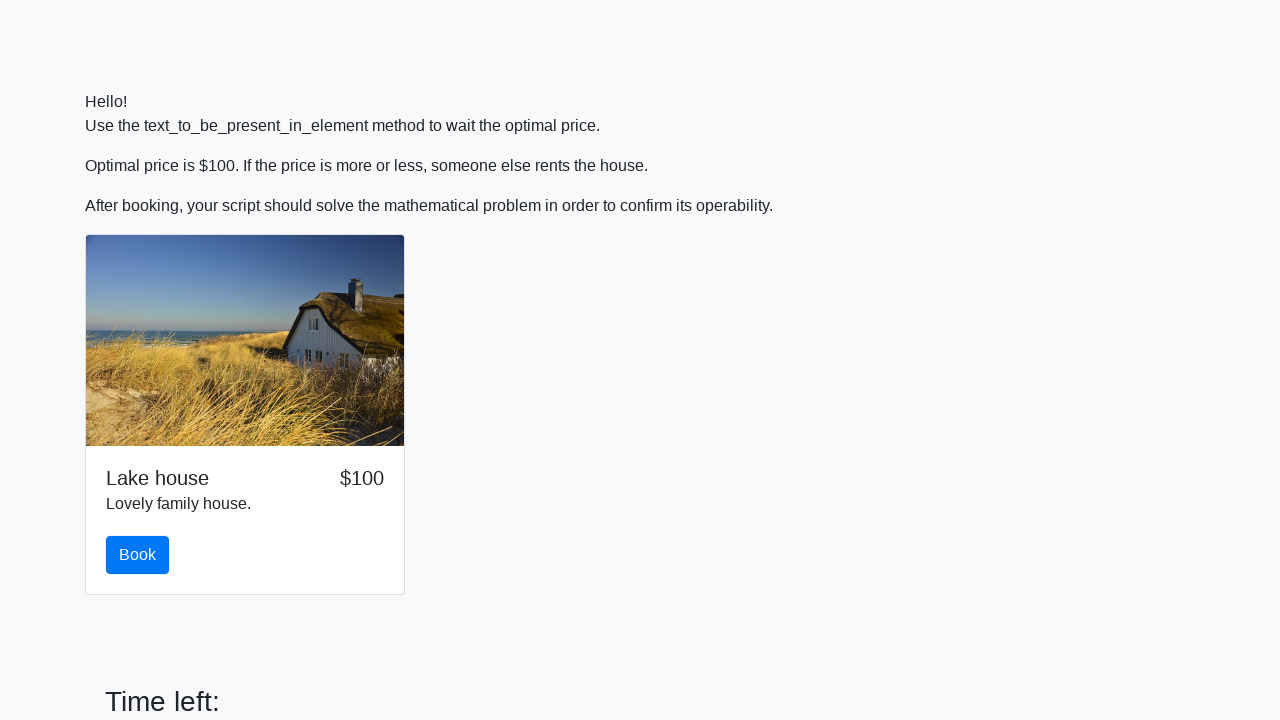

Scrolled to the solve button
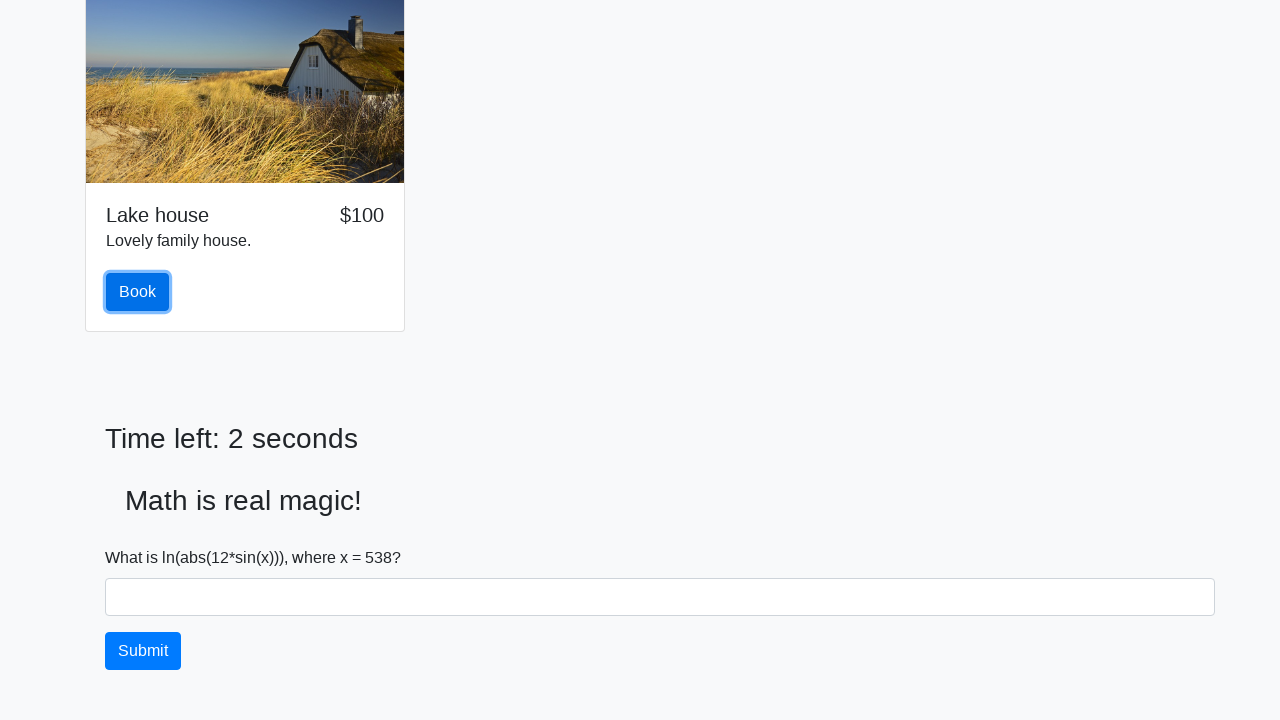

Retrieved input value: 538
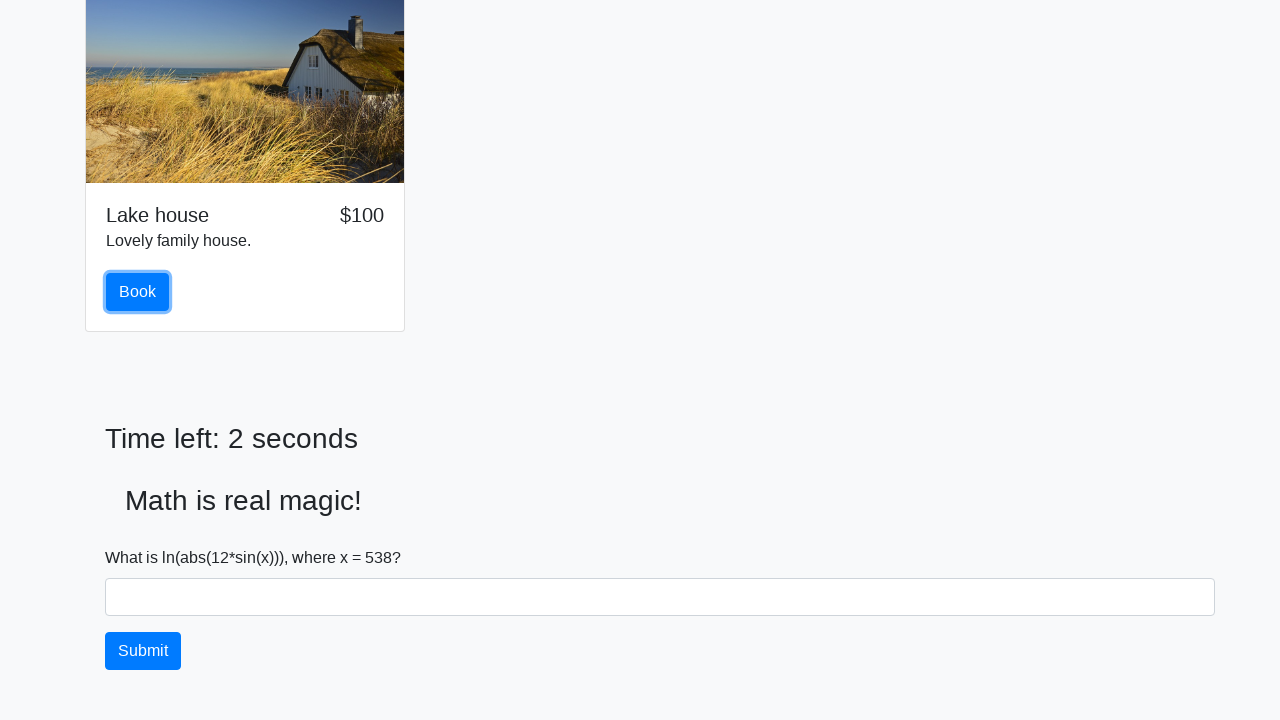

Calculated formula result: 2.1405860410218875
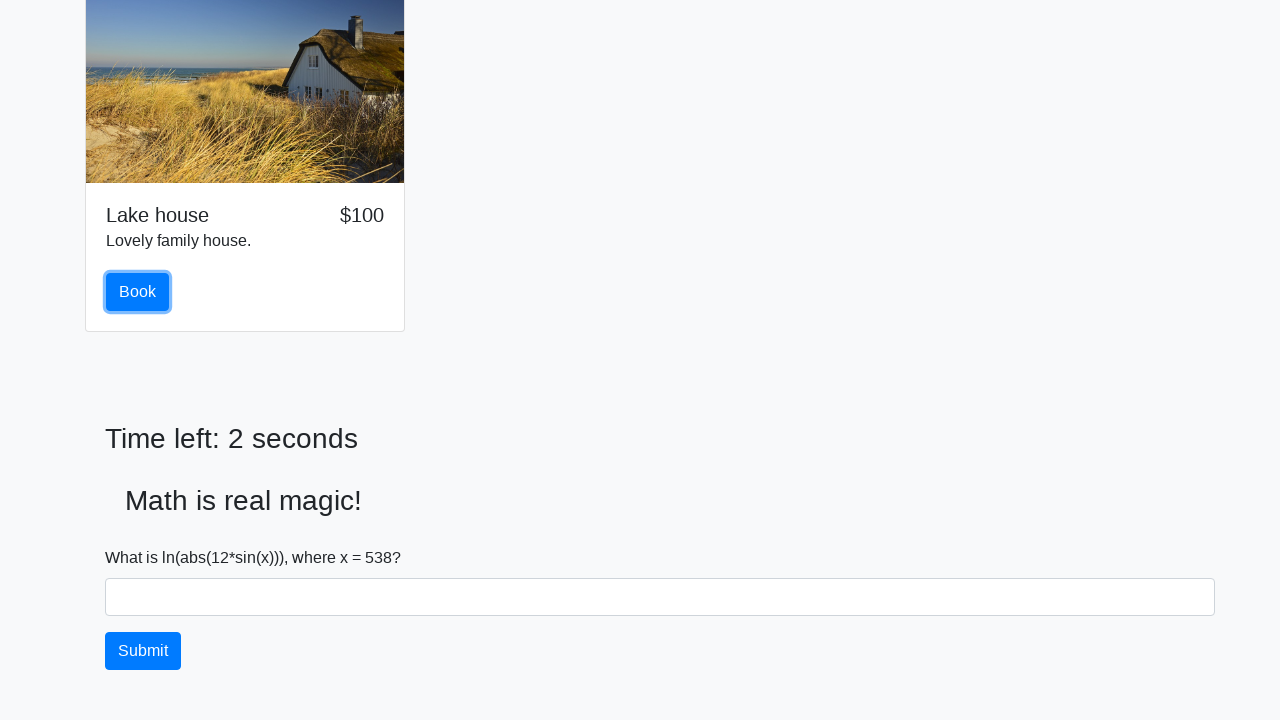

Filled answer field with calculated value: 2.1405860410218875 on #answer
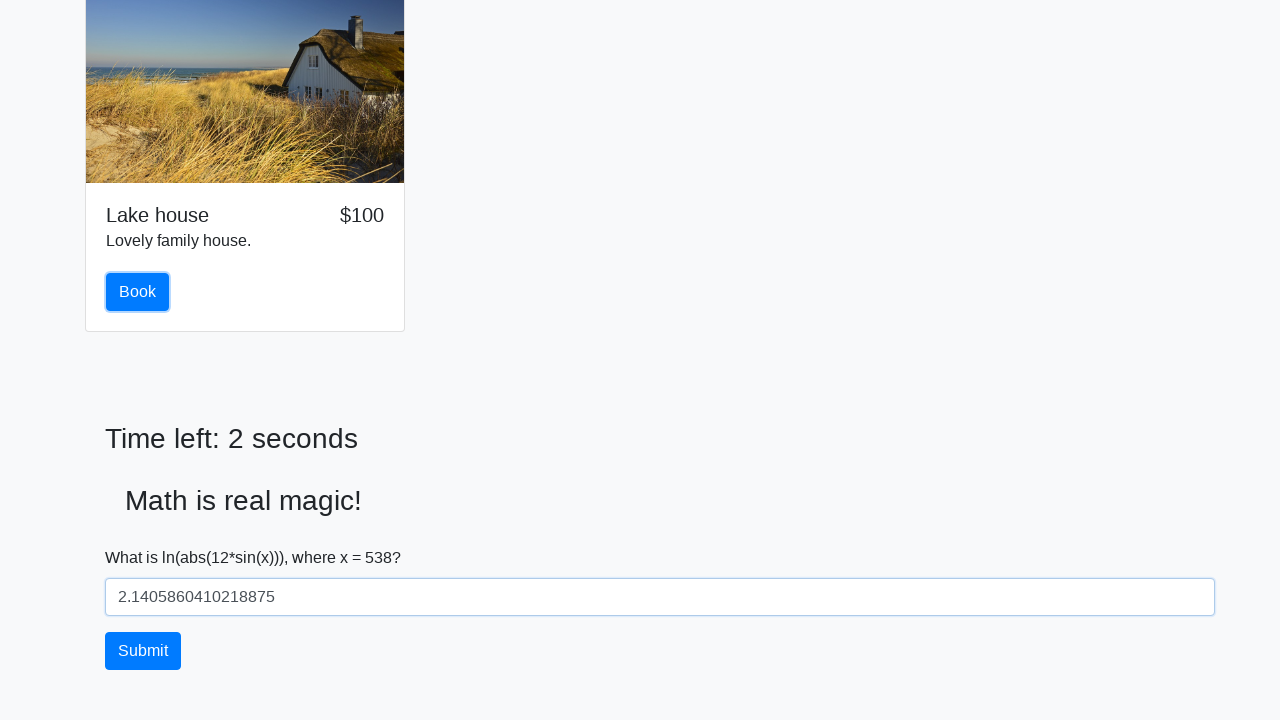

Submitted the mathematical challenge solution at (143, 651) on #solve
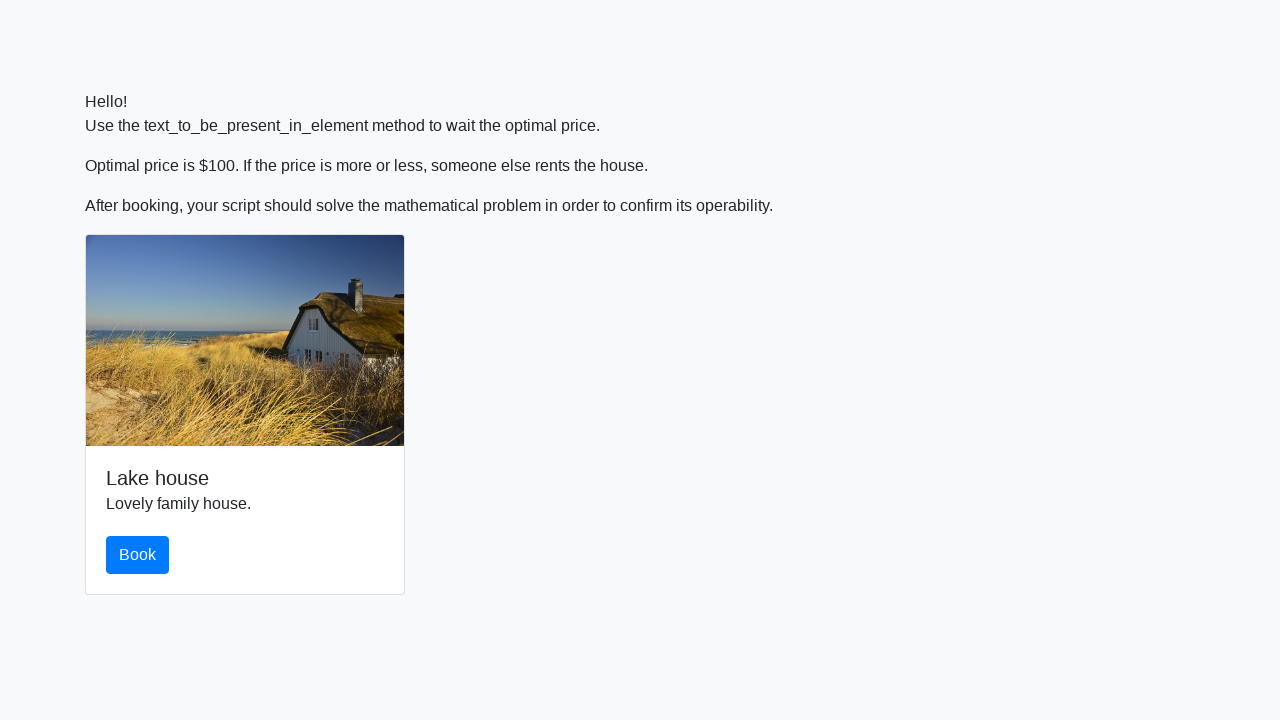

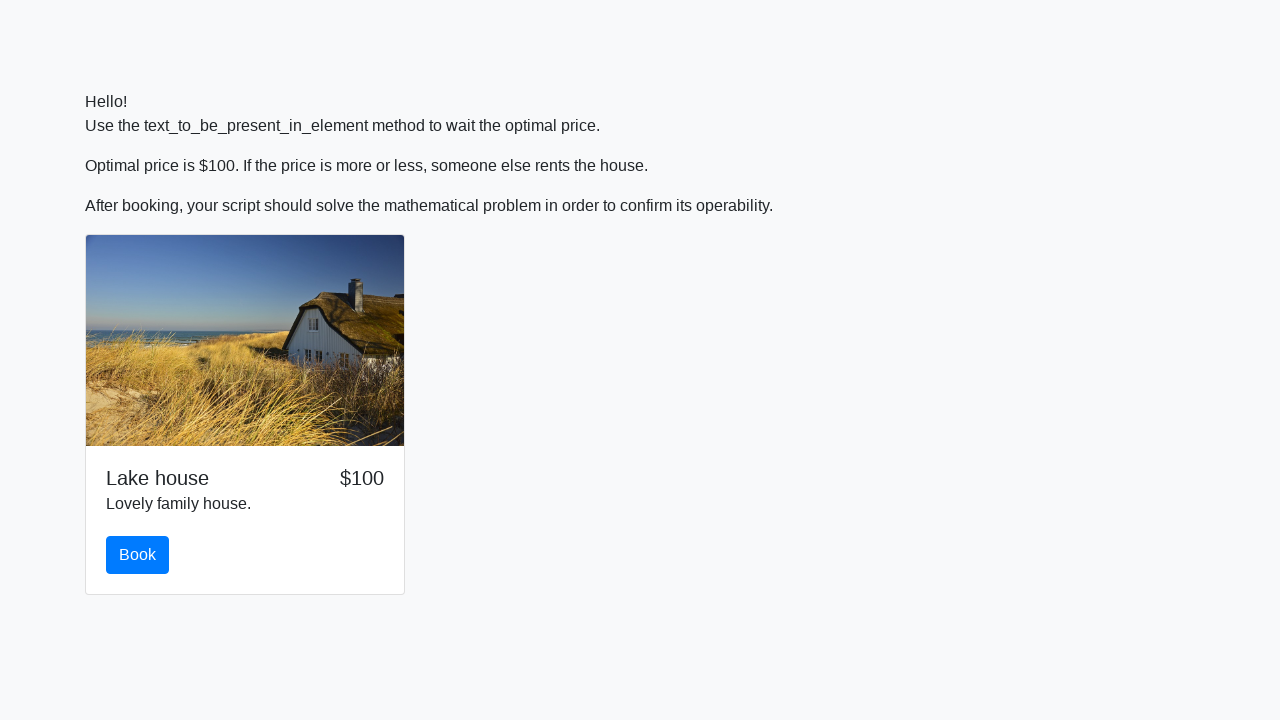